Tests hover functionality on a menu by hovering over Main Item 2 and verifying a submenu element becomes visible

Starting URL: https://demoqa.com/menu#/

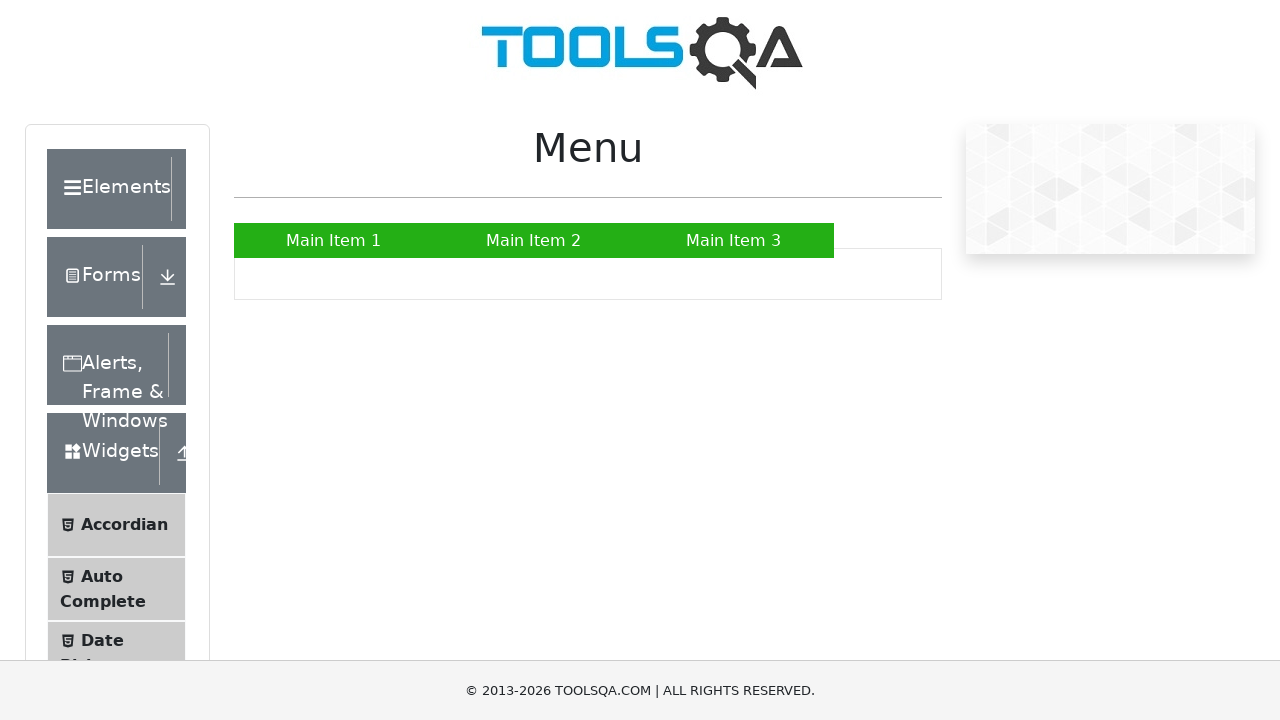

Hovered over Main Item 2 at (534, 240) on xpath=//a[contains(text(),'Main Item 2')]
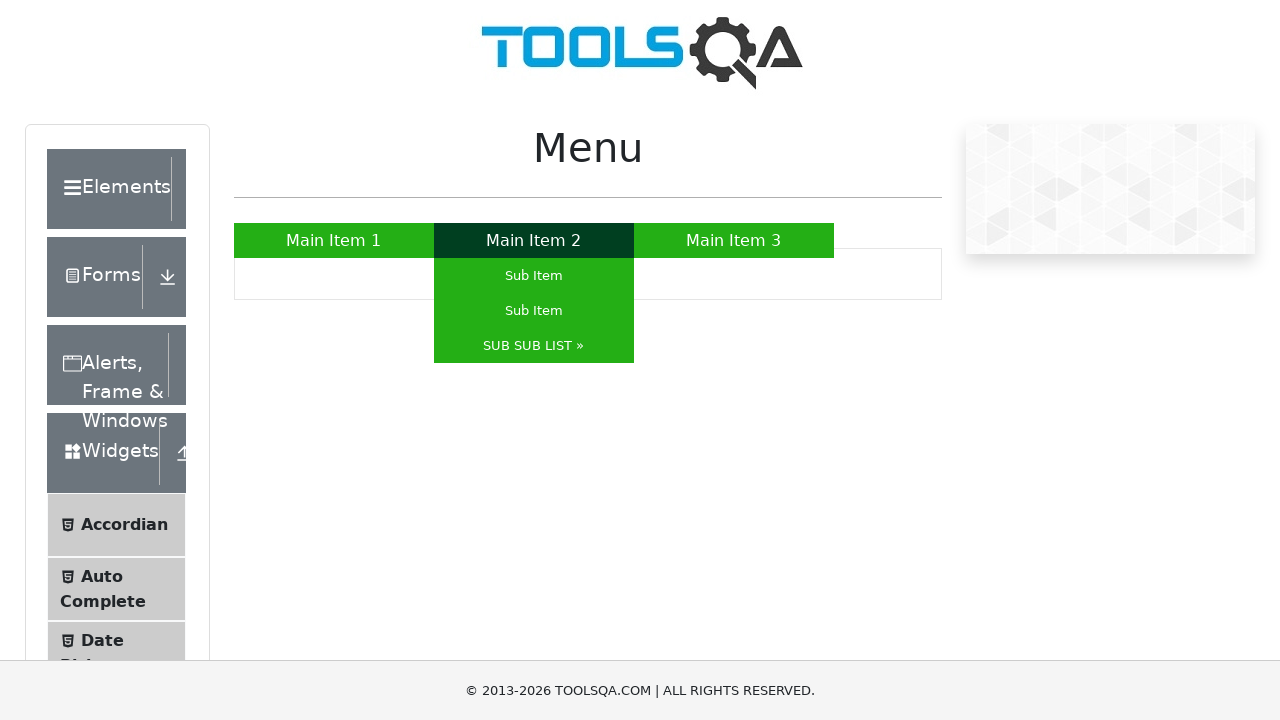

Submenu element became visible after hovering over Main Item 2
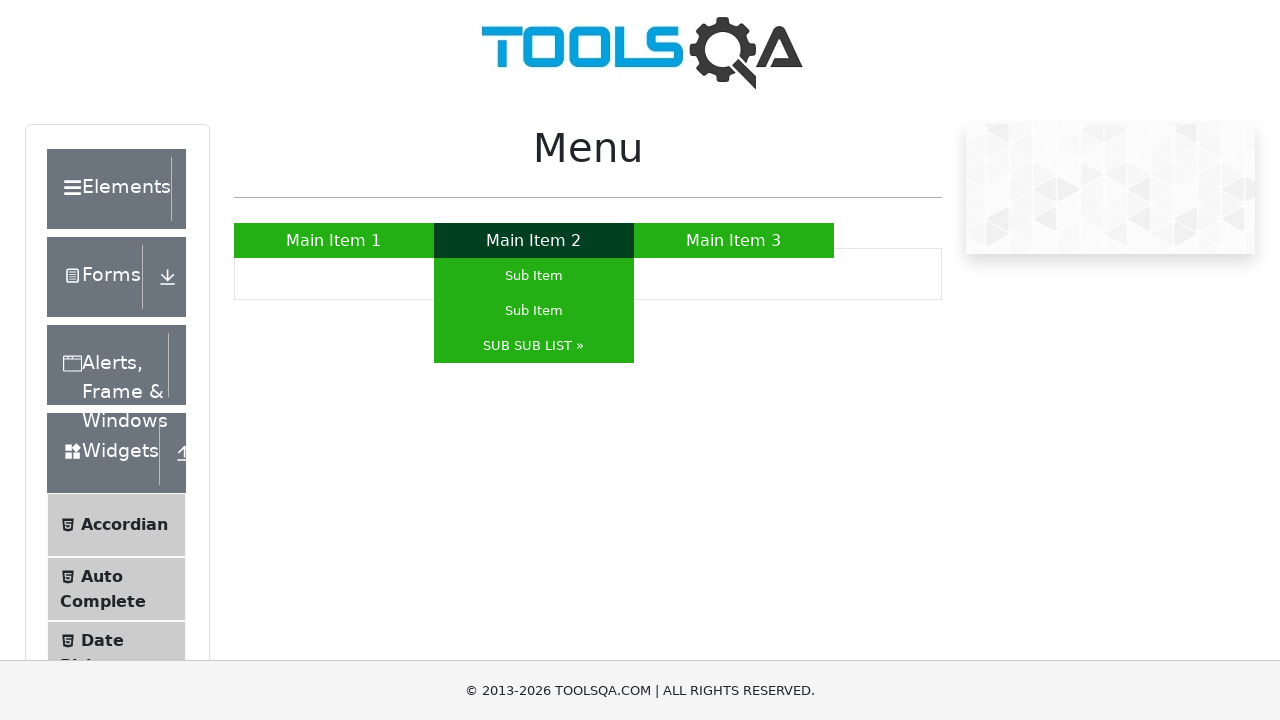

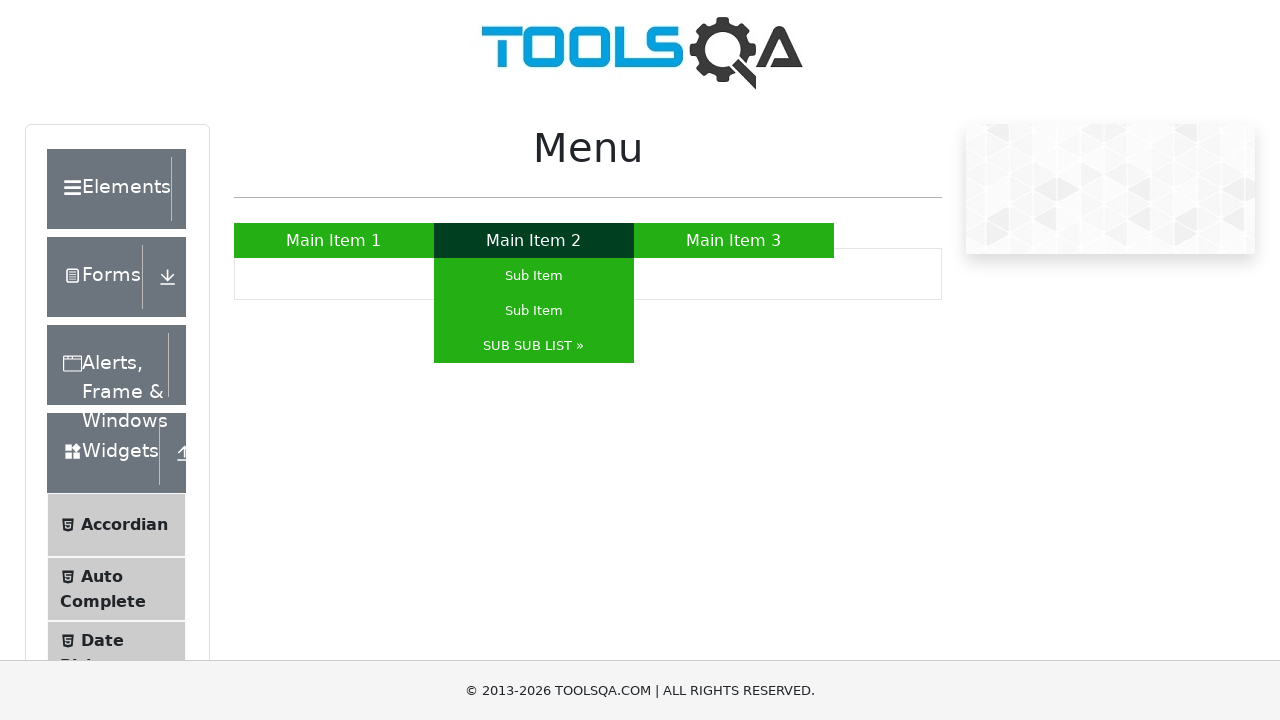